Tests web table interactions by selecting user checkboxes in a table using XPath navigation to find the correct checkbox relative to the username, then verifies the table structure by locating sibling cells.

Starting URL: https://selectorshub.com/xpath-practice-page/

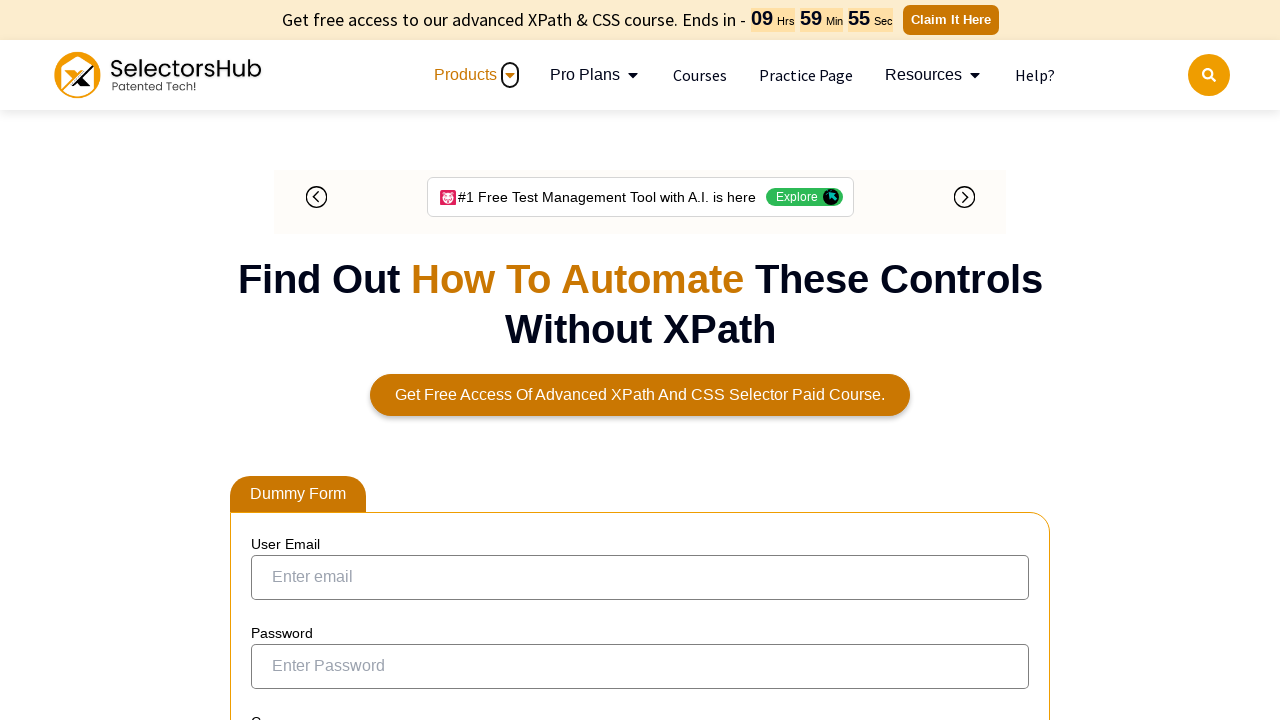

Waited for Joe.Root link to load in web table
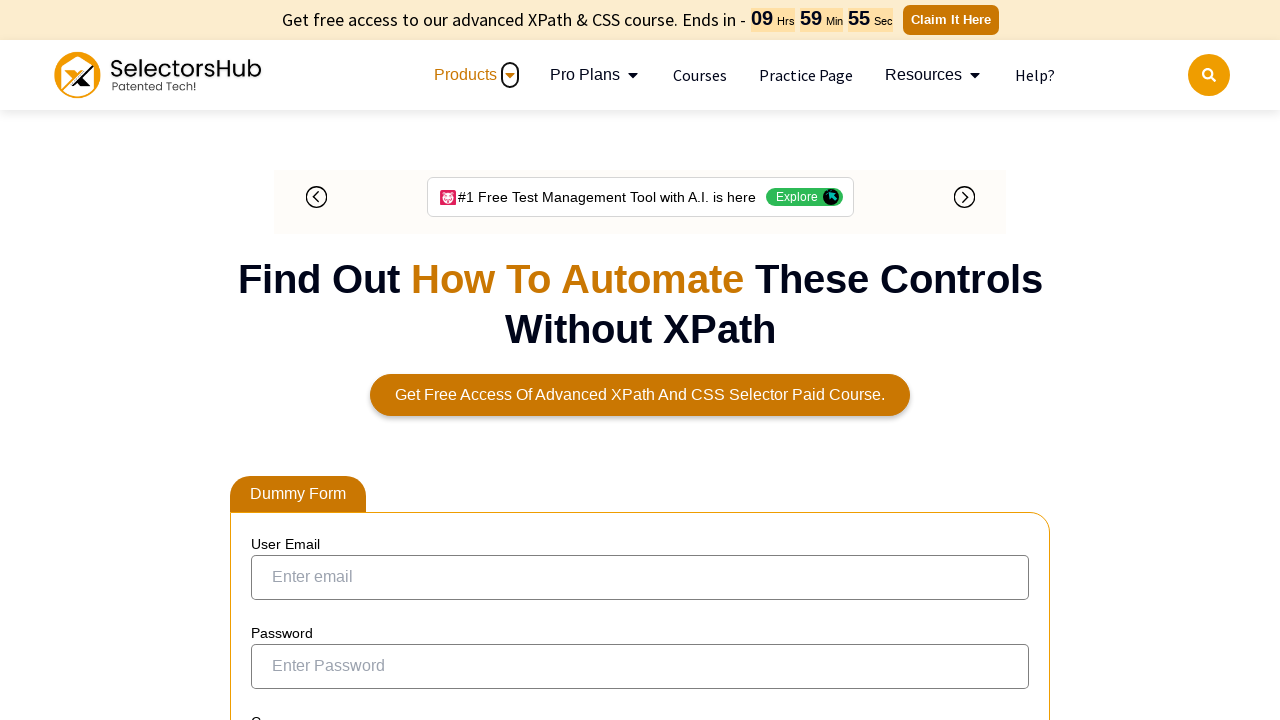

Selected Joe.Root checkbox using XPath navigation to preceding sibling at (274, 353) on xpath=//a[text()='Joe.Root']/parent::td/preceding-sibling::td/input[@type='check
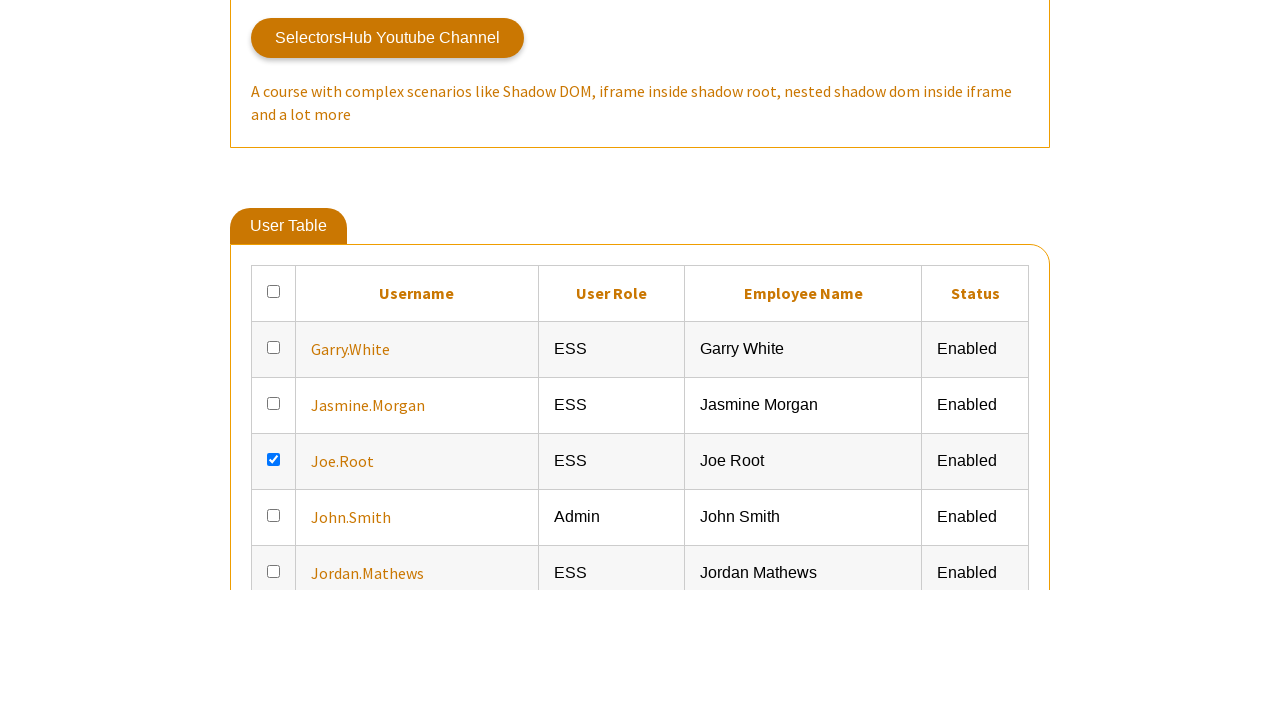

Selected John.Smith checkbox using XPath navigation to preceding sibling at (274, 360) on xpath=//a[text()='John.Smith']/parent::td/preceding-sibling::td/input[@type='che
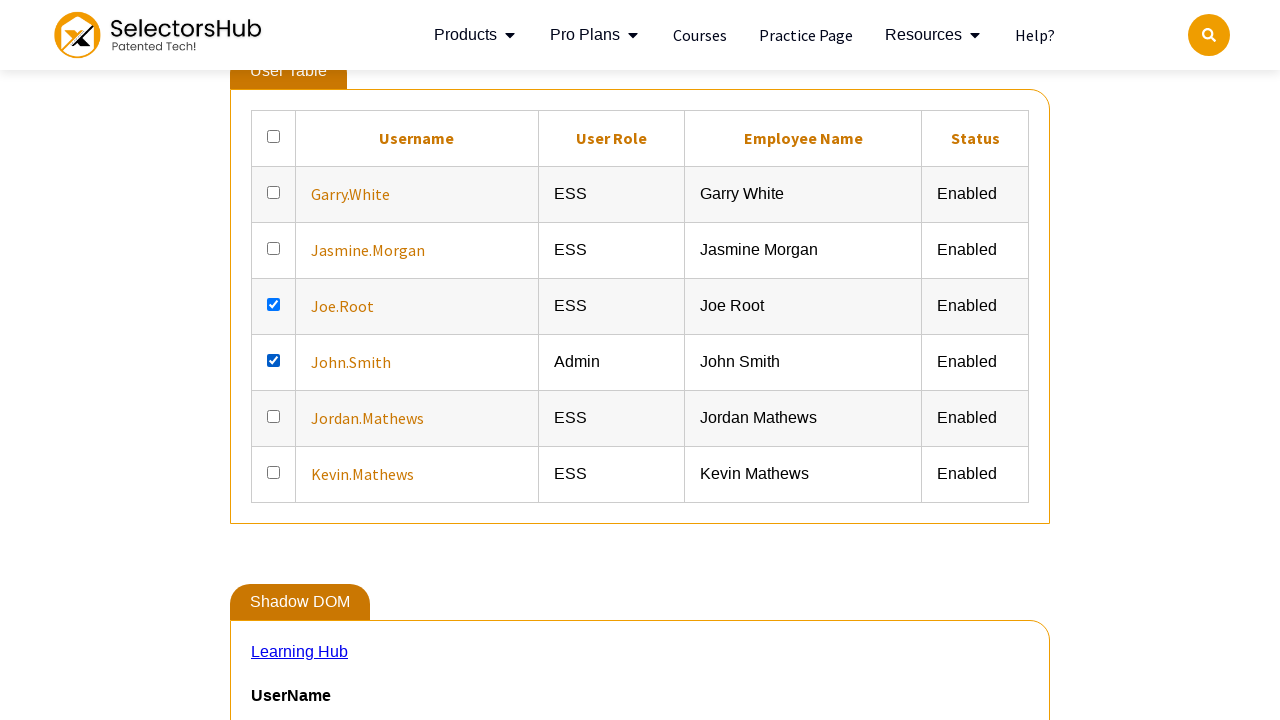

Verified user info cells are visible for Joe.Root by locating sibling cells
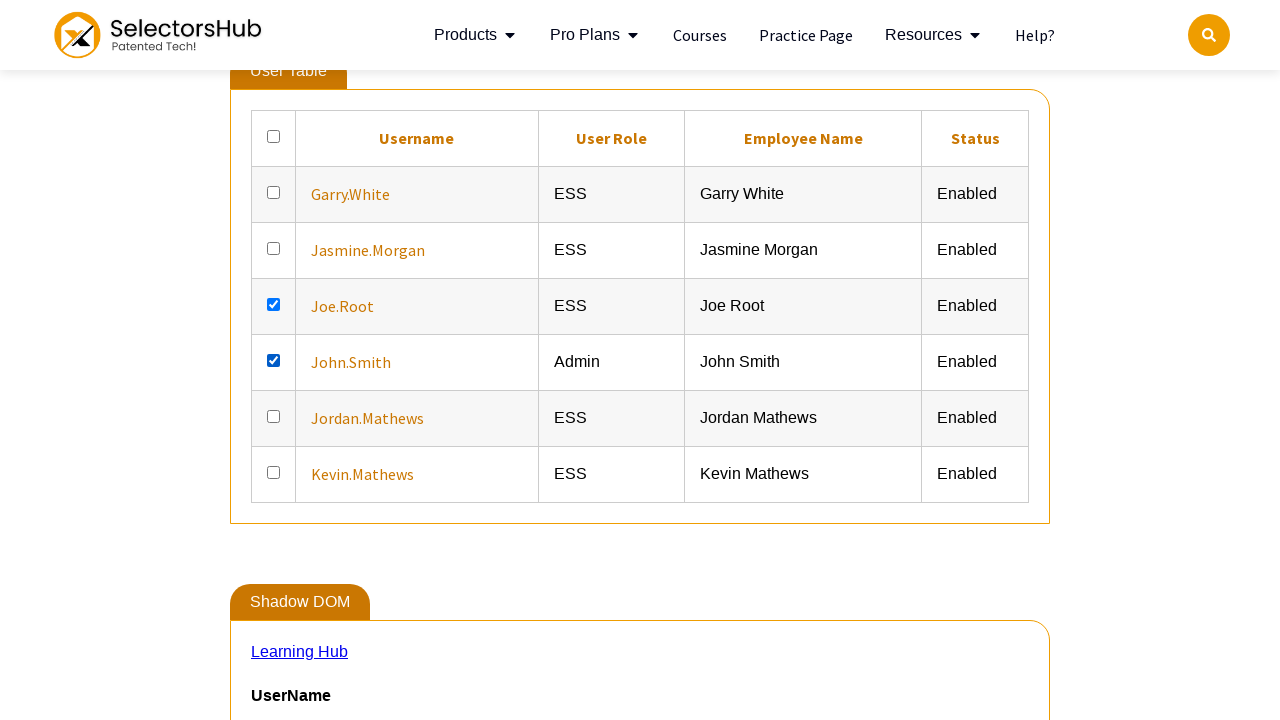

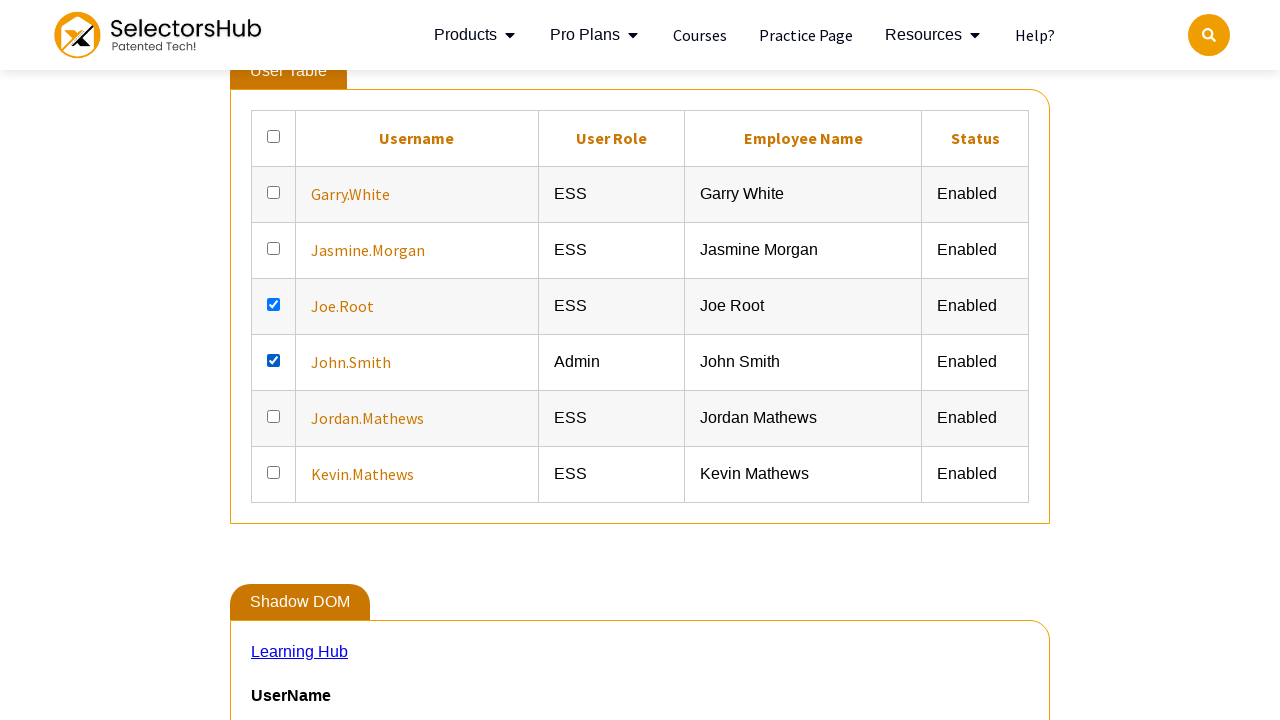